Tests a registration form by filling in first name, last name, email, phone number, and address fields, then submitting the form.

Starting URL: http://suninjuly.github.io/registration1.html

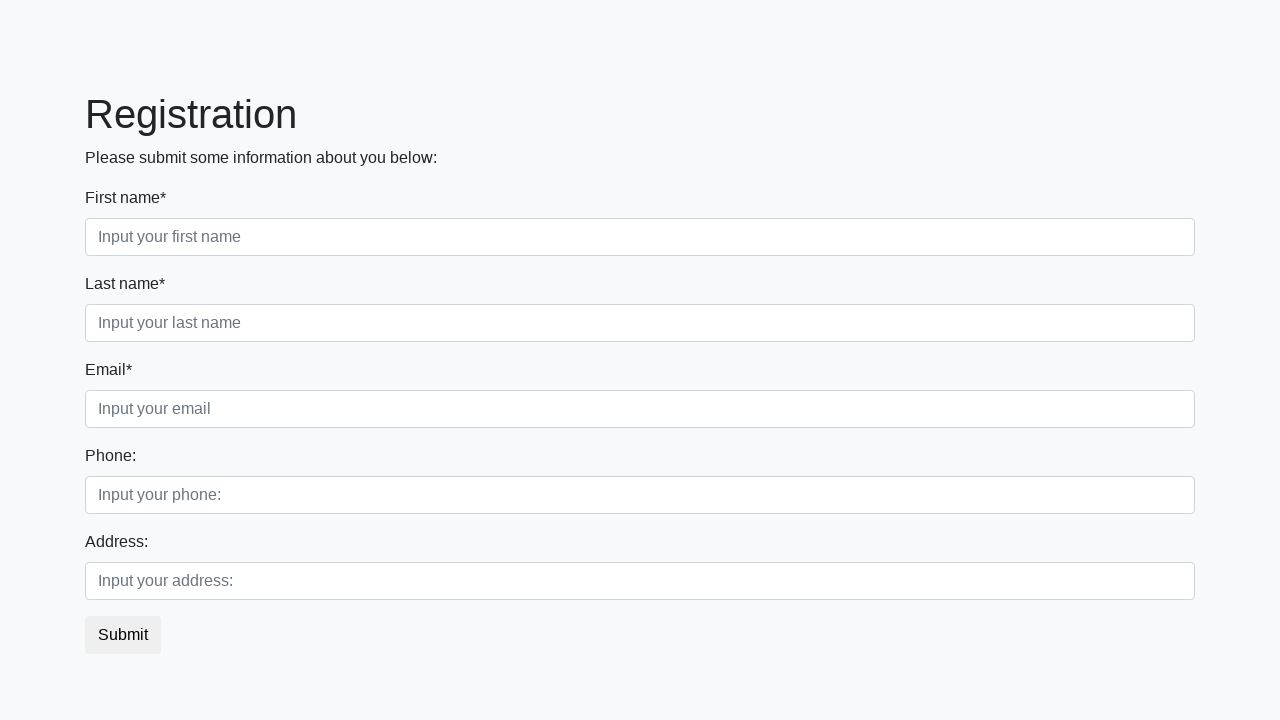

Filled first name field with 'Ivan' on input.form-control.first
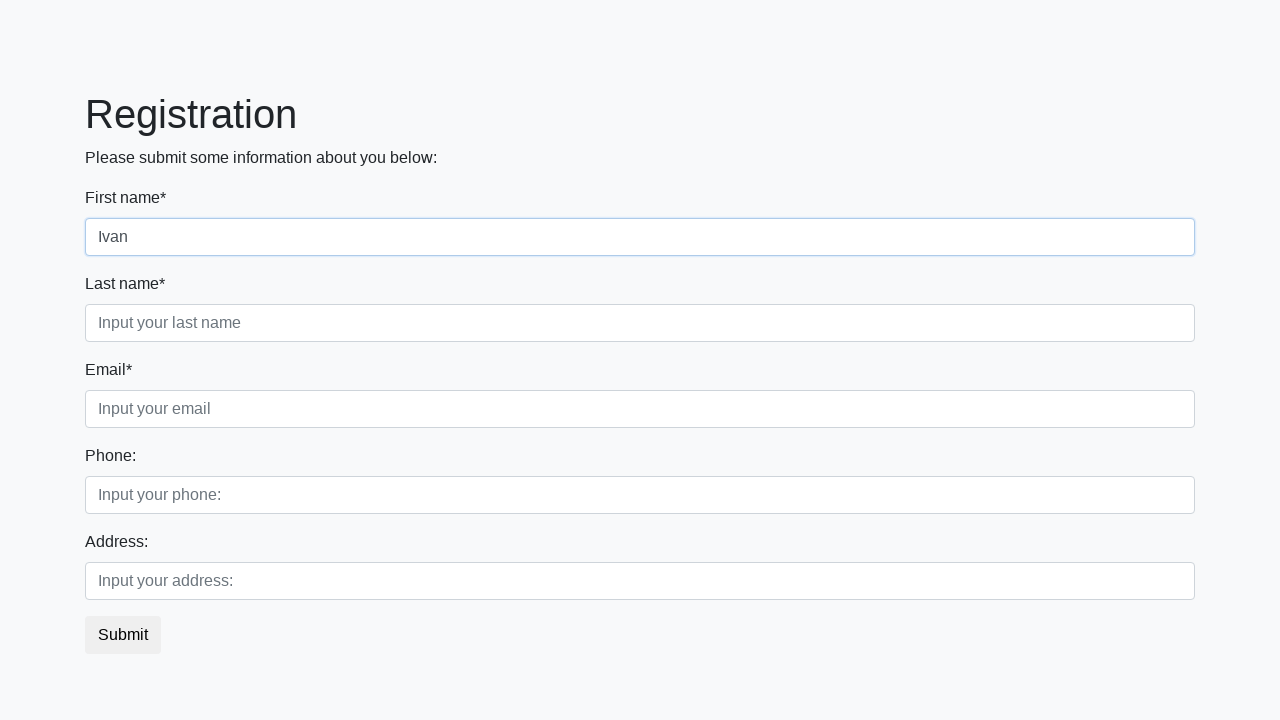

Filled last name field with 'Ivanov' on input.form-control.second
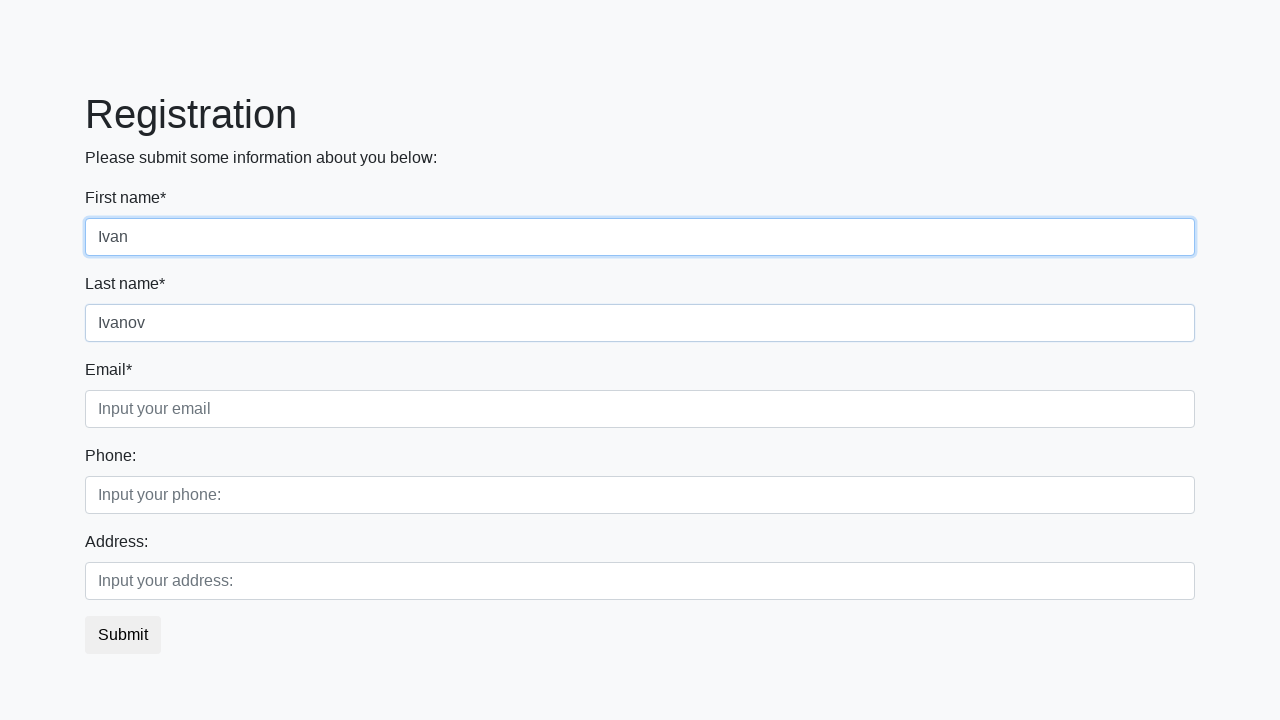

Filled email field with 'testuser@mail.ru' on input.form-control.third
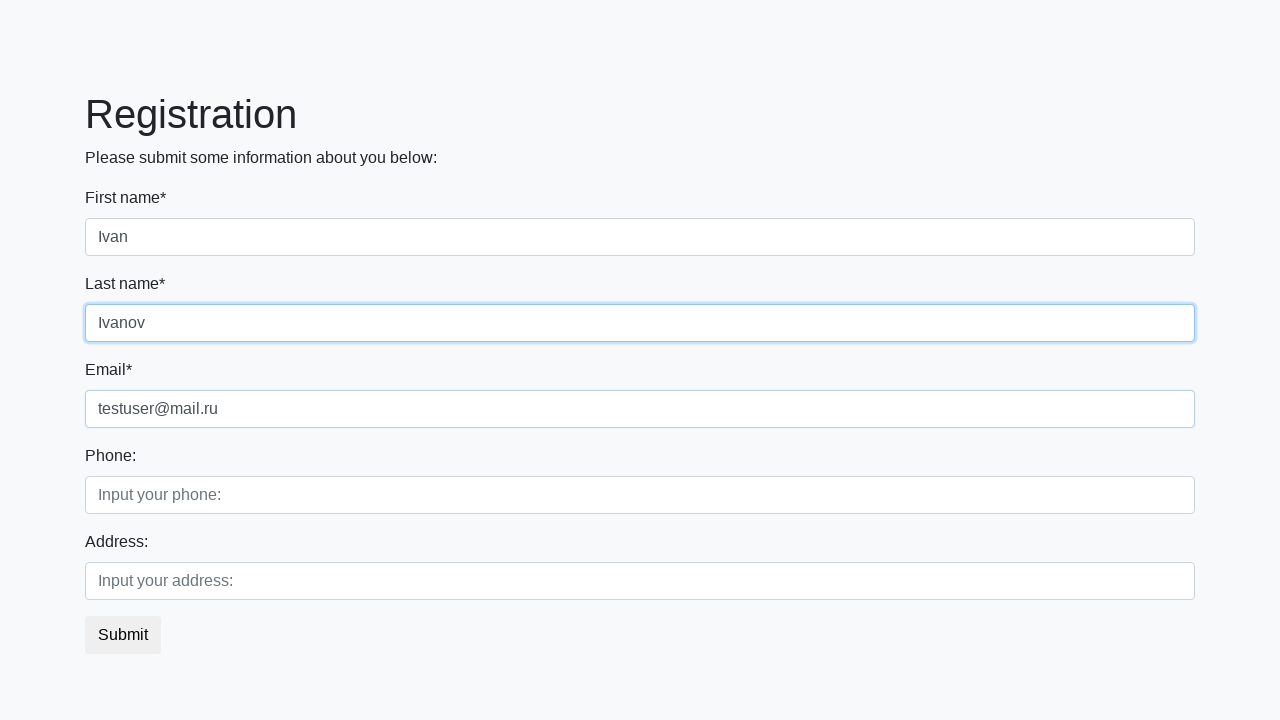

Filled phone number field with '+79123456789' on input[placeholder='Input your phone:']
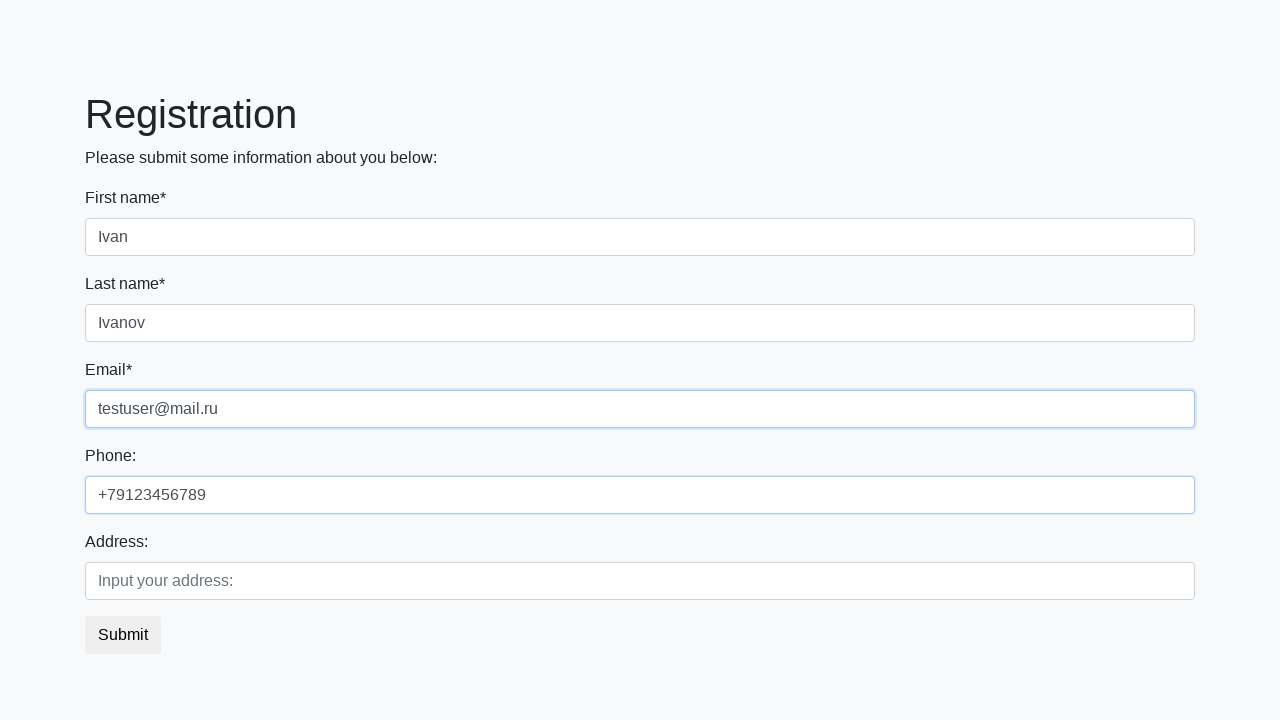

Filled address field with 'Moscow' on input[placeholder='Input your address:']
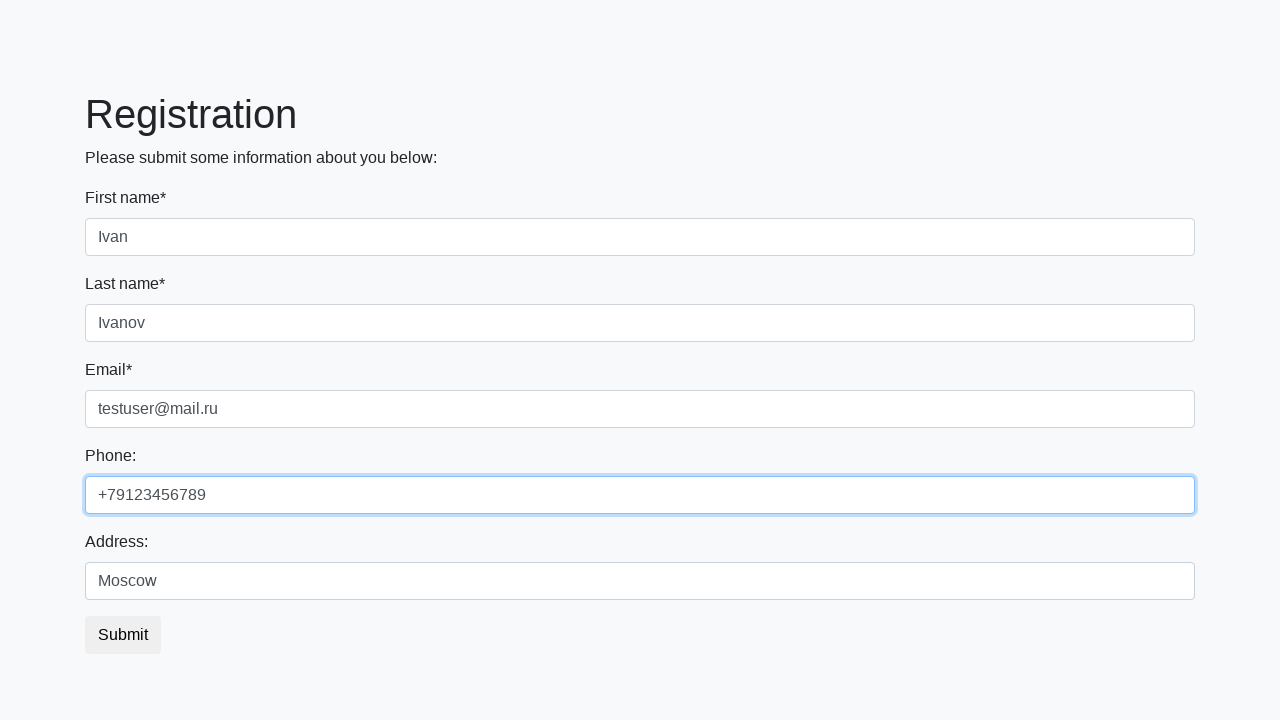

Clicked submit button to register at (123, 635) on button.btn
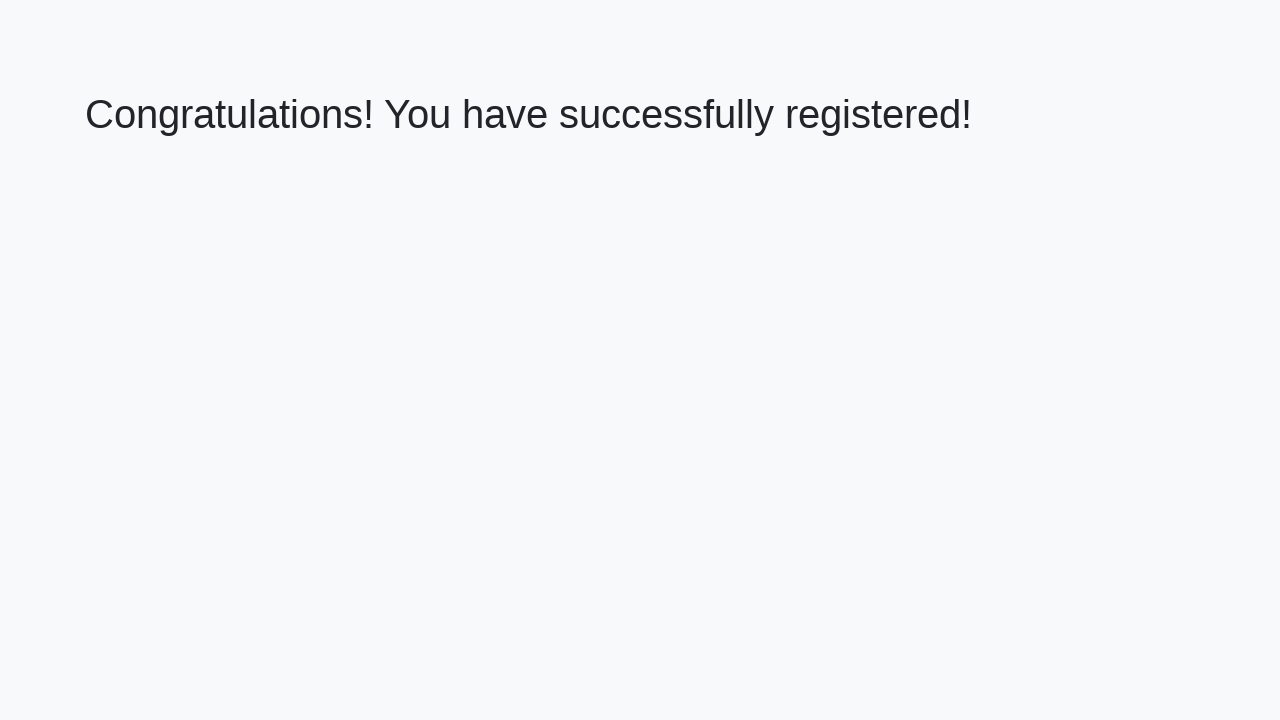

Waited 2 seconds for form submission result
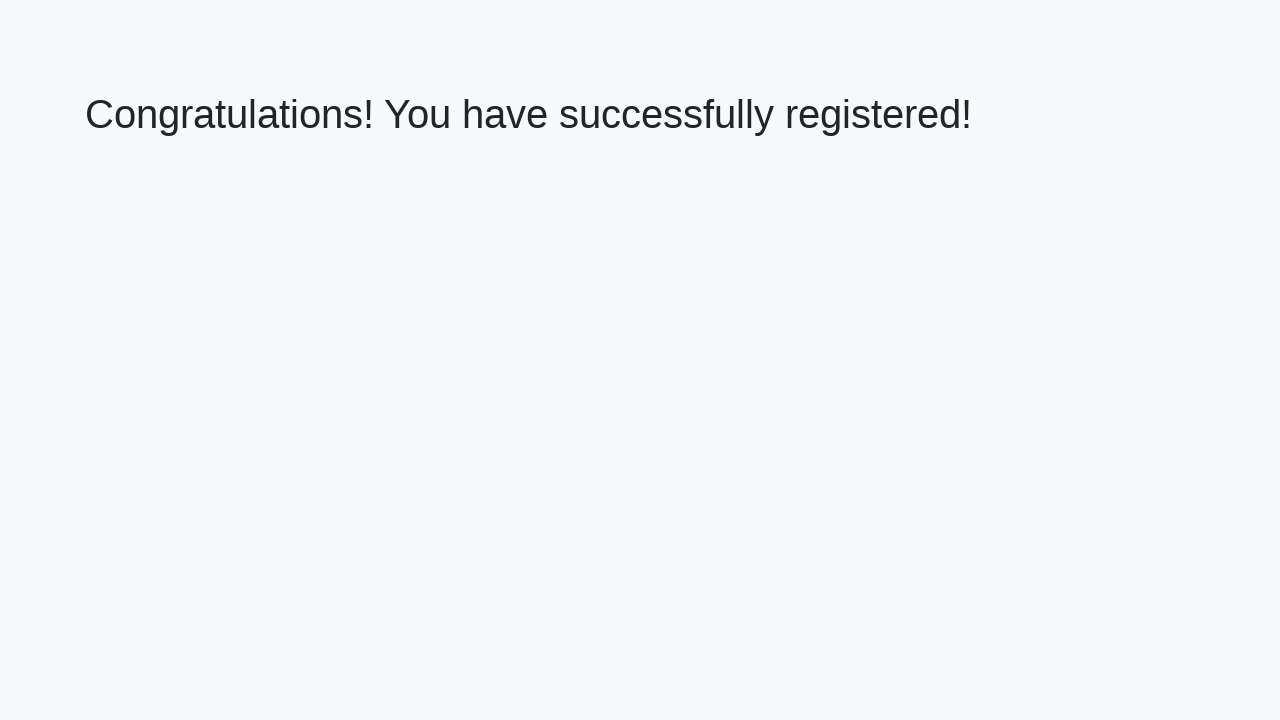

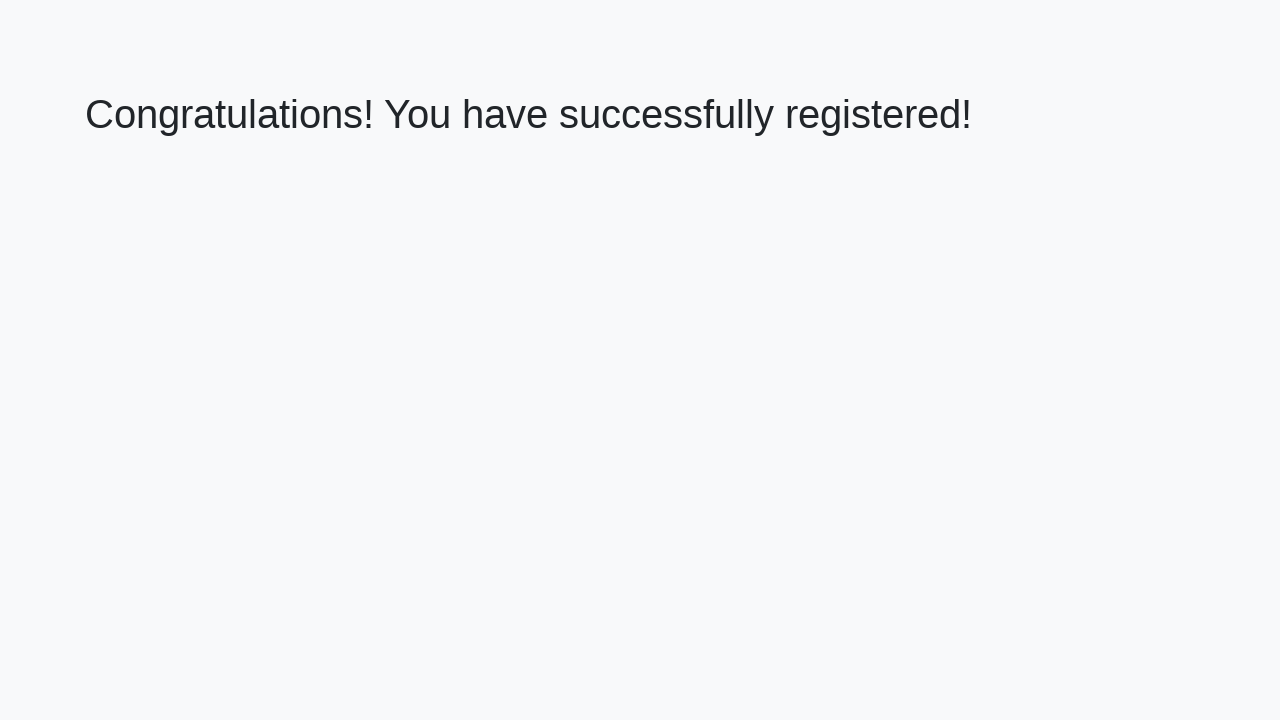